Tests large DOM table by navigating to the page and verifying a specific cell value

Starting URL: http://the-internet.herokuapp.com/

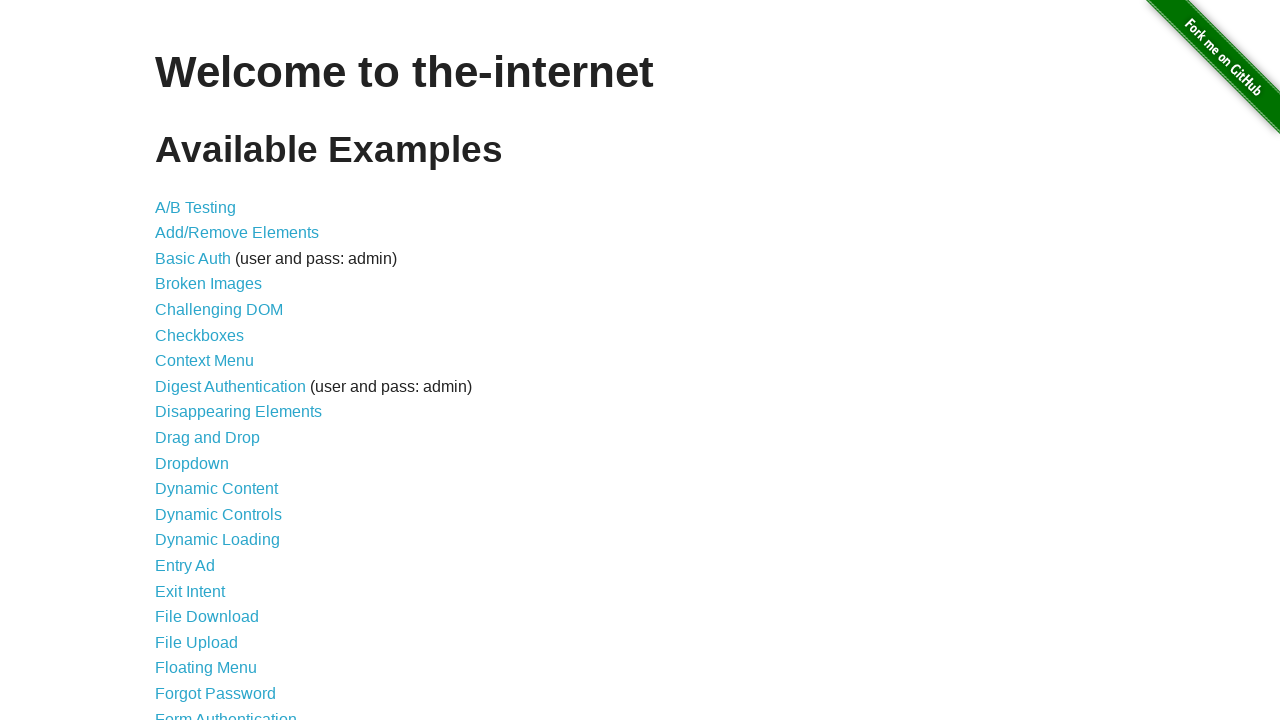

Clicked on Large & Deep DOM link at (225, 361) on a[href='/large']
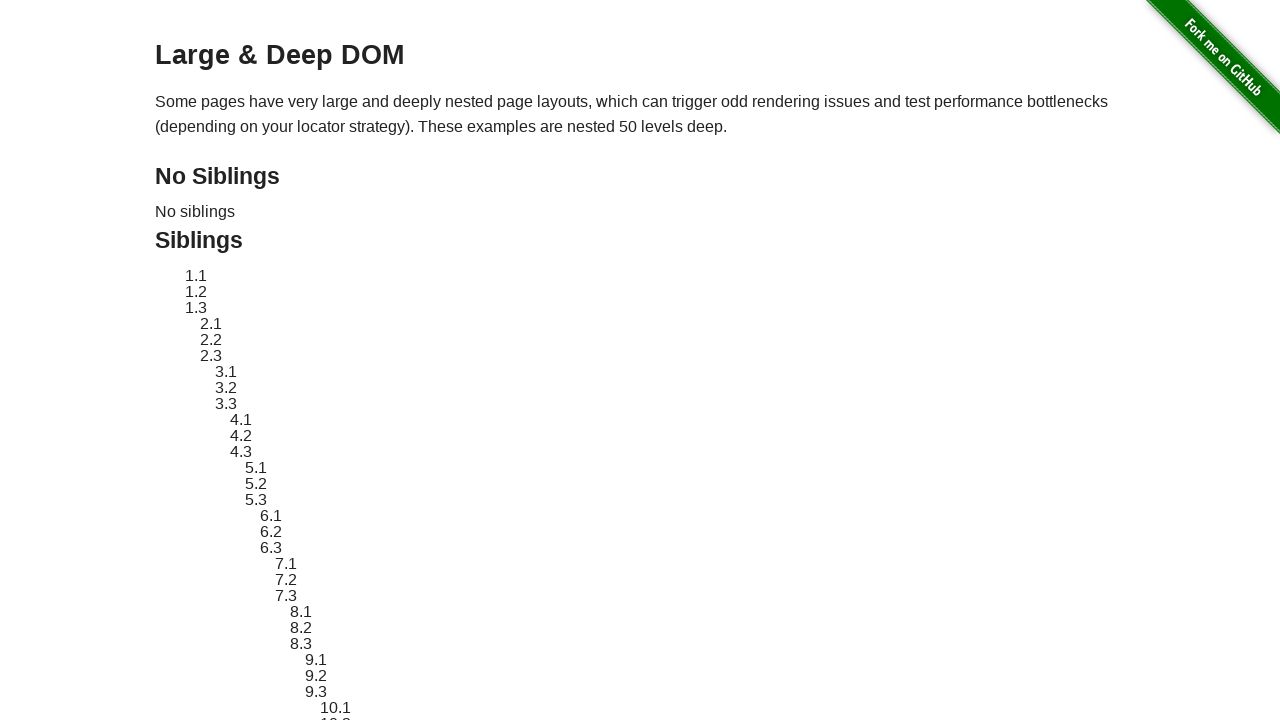

Retrieved text content from table cell (row 19, column 10)
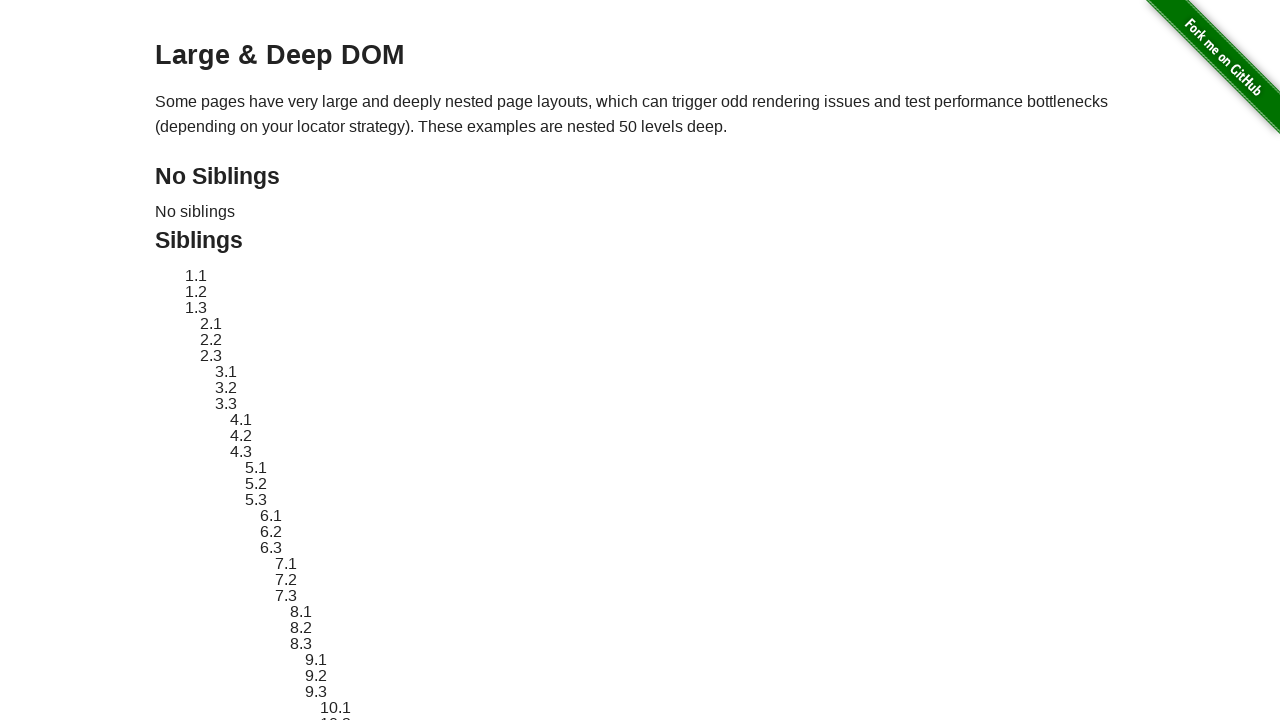

Verified table cell content equals '19.10'
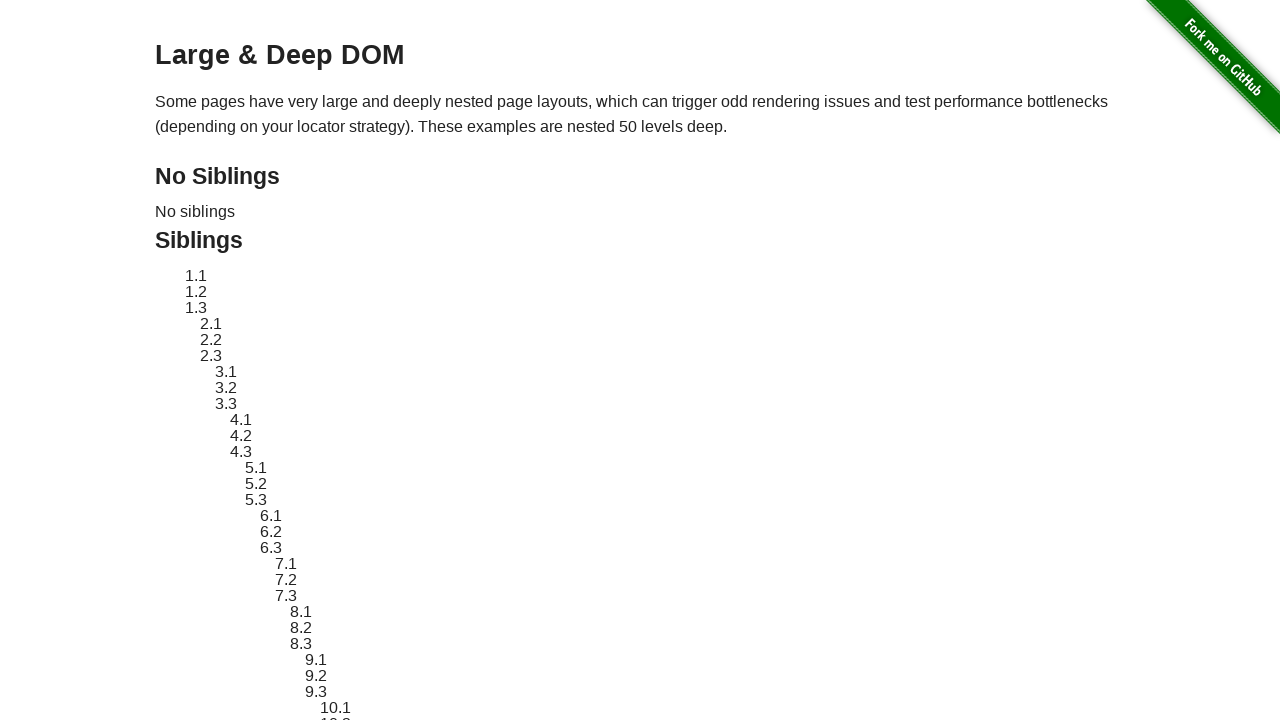

Navigated back to previous page
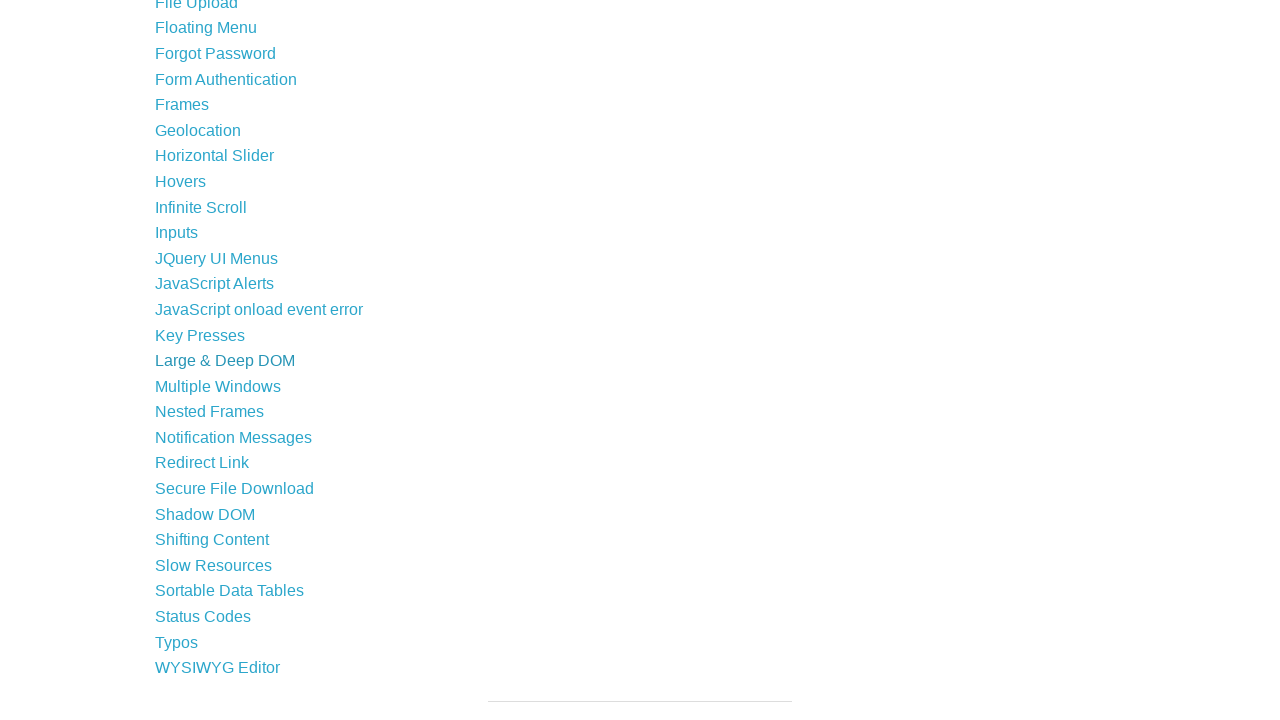

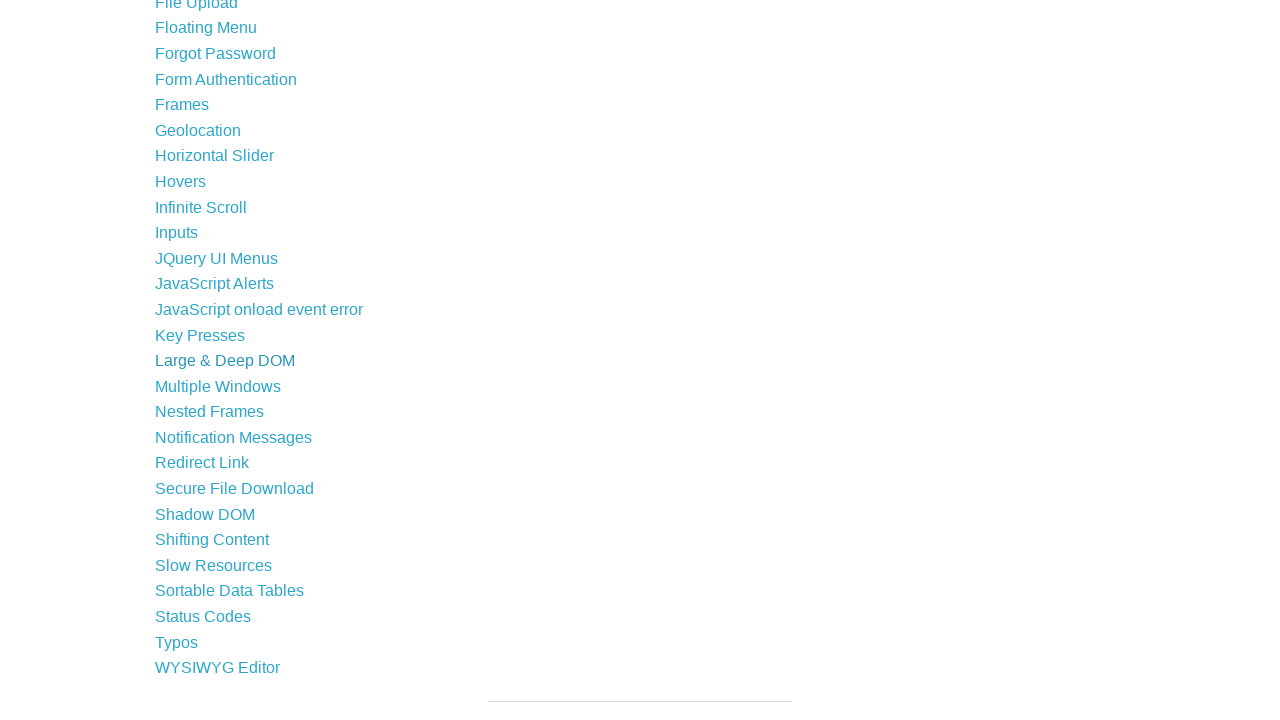